Tests the Text Box form by navigating through Elements section, filling in full name, email, addresses, and verifying the output

Starting URL: https://demoqa.com/

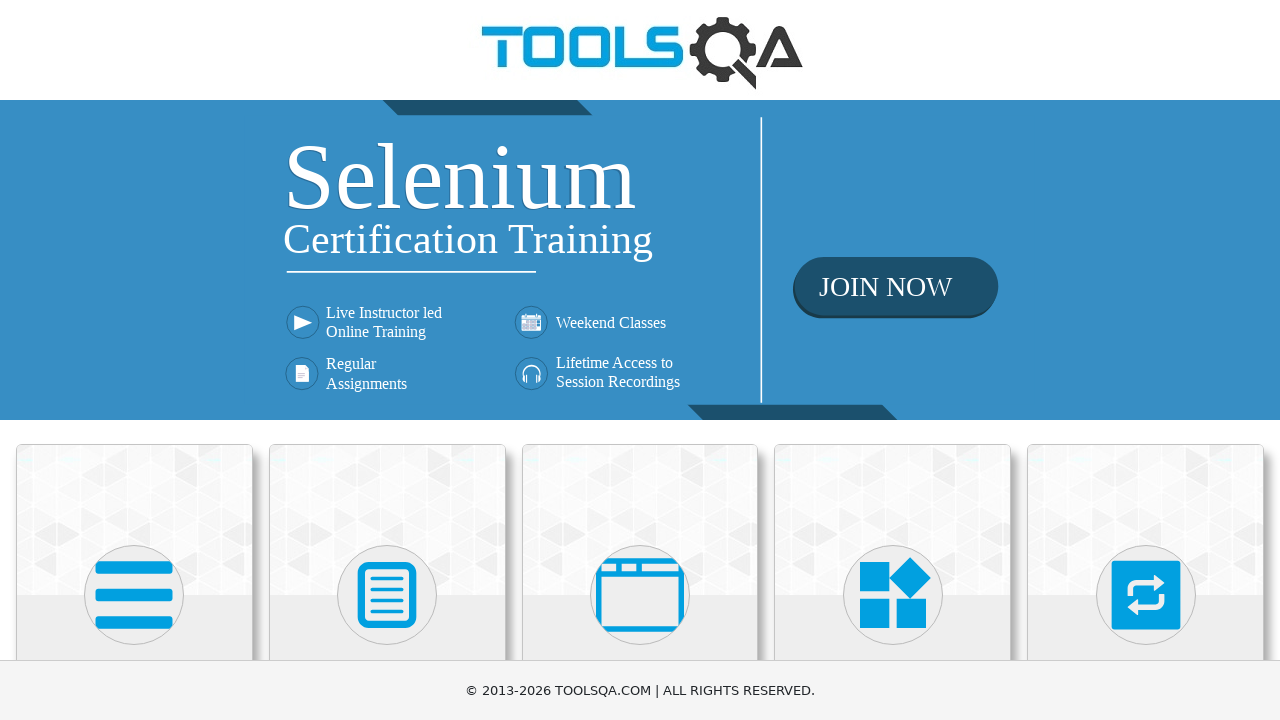

Scrolled down 450px to view category cards
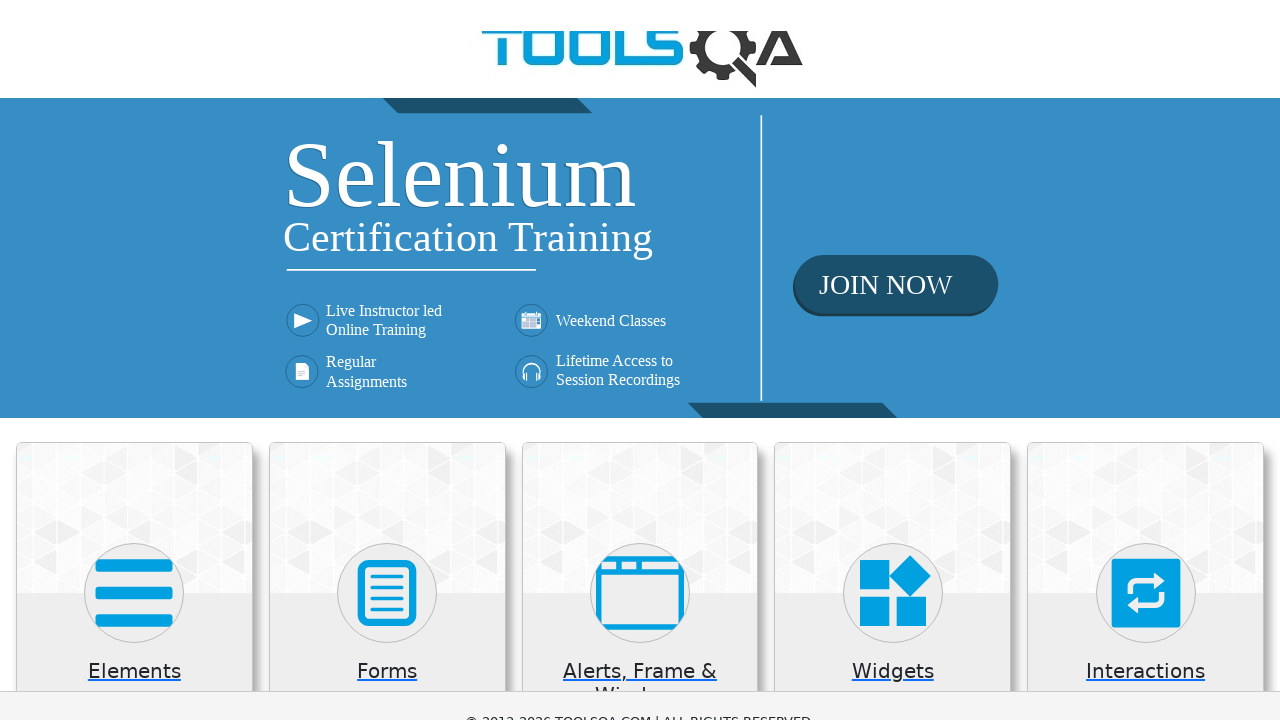

Clicked on Elements category card at (134, 145) on xpath=//div[@class='category-cards']//div[1]//div[1]//div[2]//*[name()='svg']
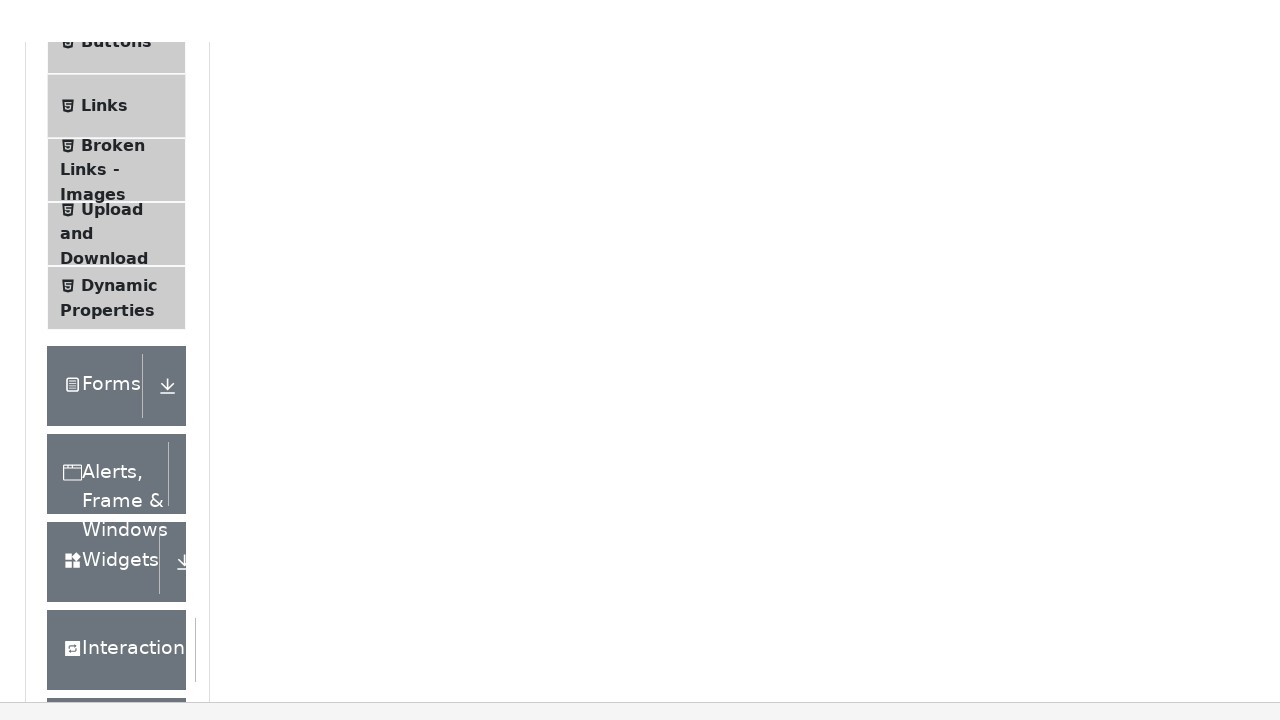

Clicked on Text Box menu item at (119, 261) on xpath=//span[normalize-space()='Text Box']
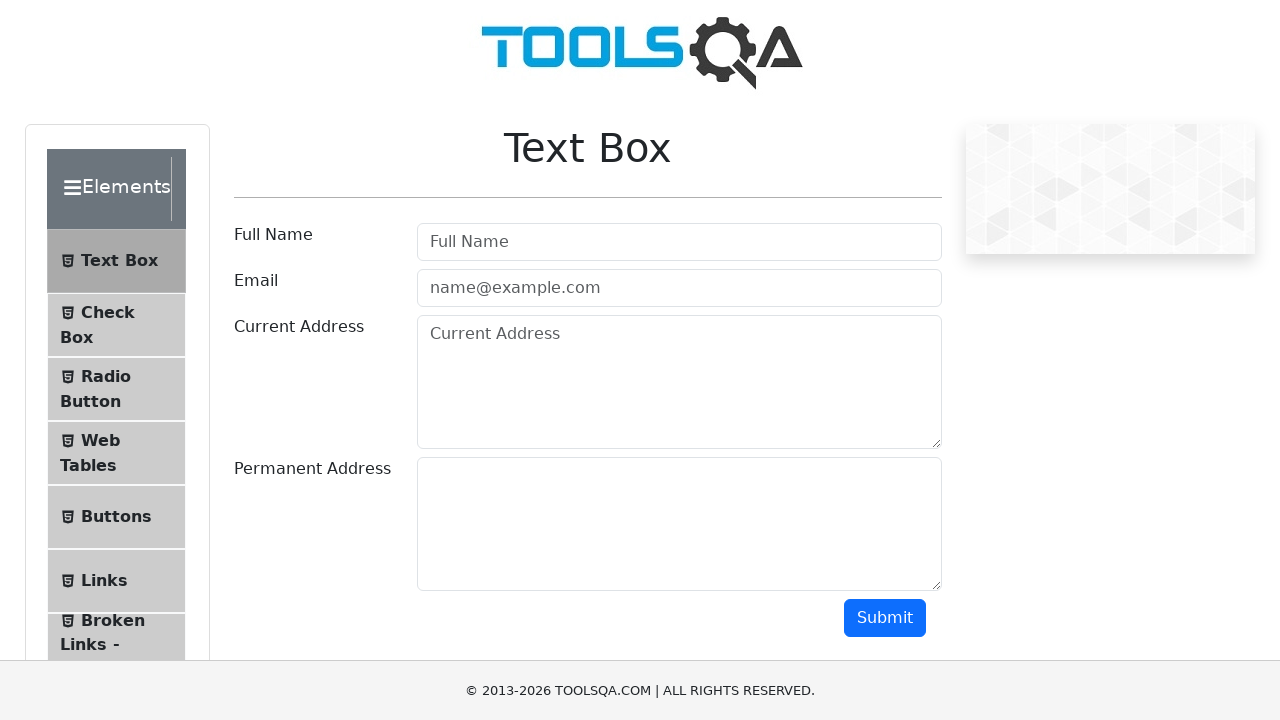

Filled Full Name field with 'Natalia V' on //input[@placeholder='Full Name']
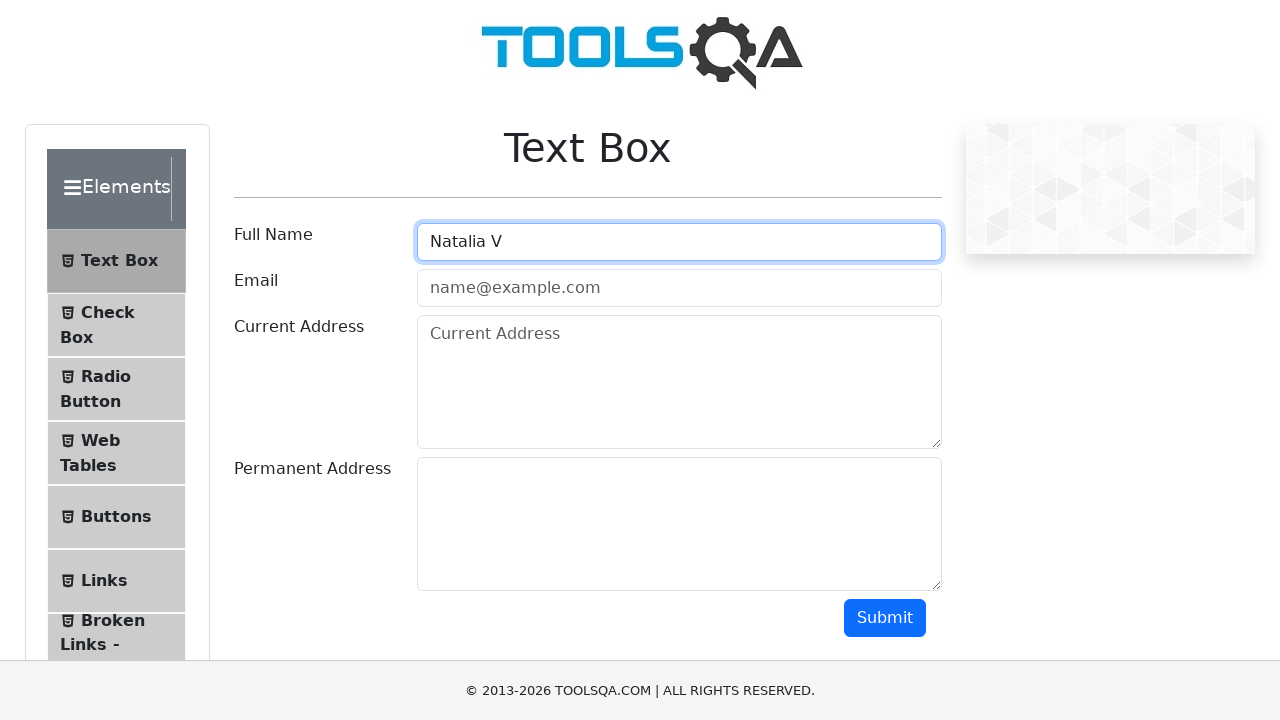

Filled Email field with 'mail@gmail.com' on //input[@id='userEmail']
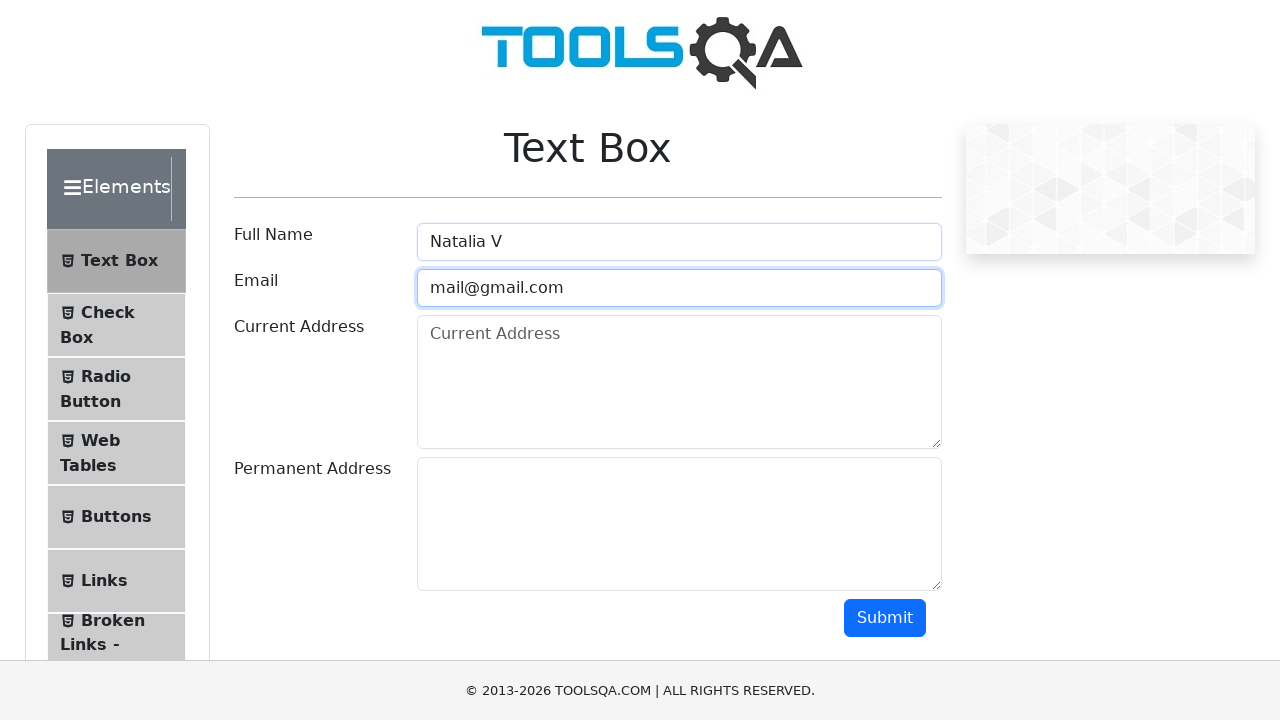

Filled Current Address field with 'Slo' on //textarea[@placeholder='Current Address']
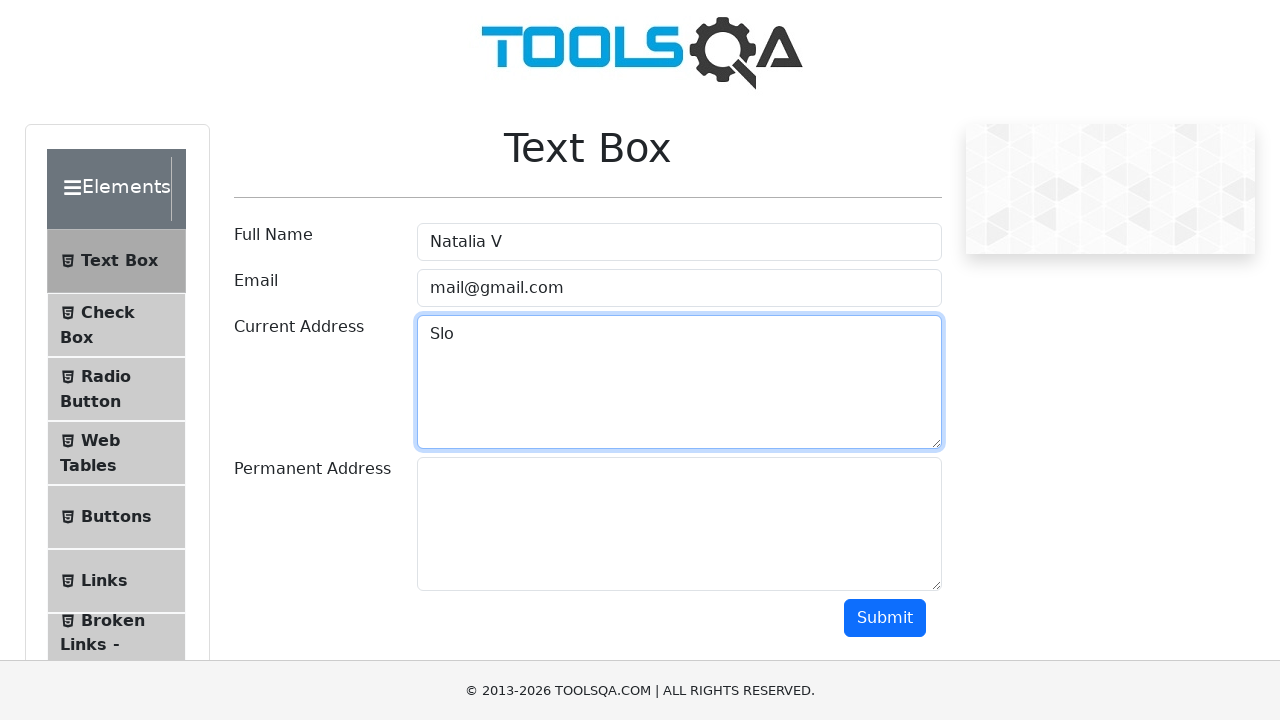

Filled Permanent Address field with 'Ukr' on //textarea[@id='permanentAddress']
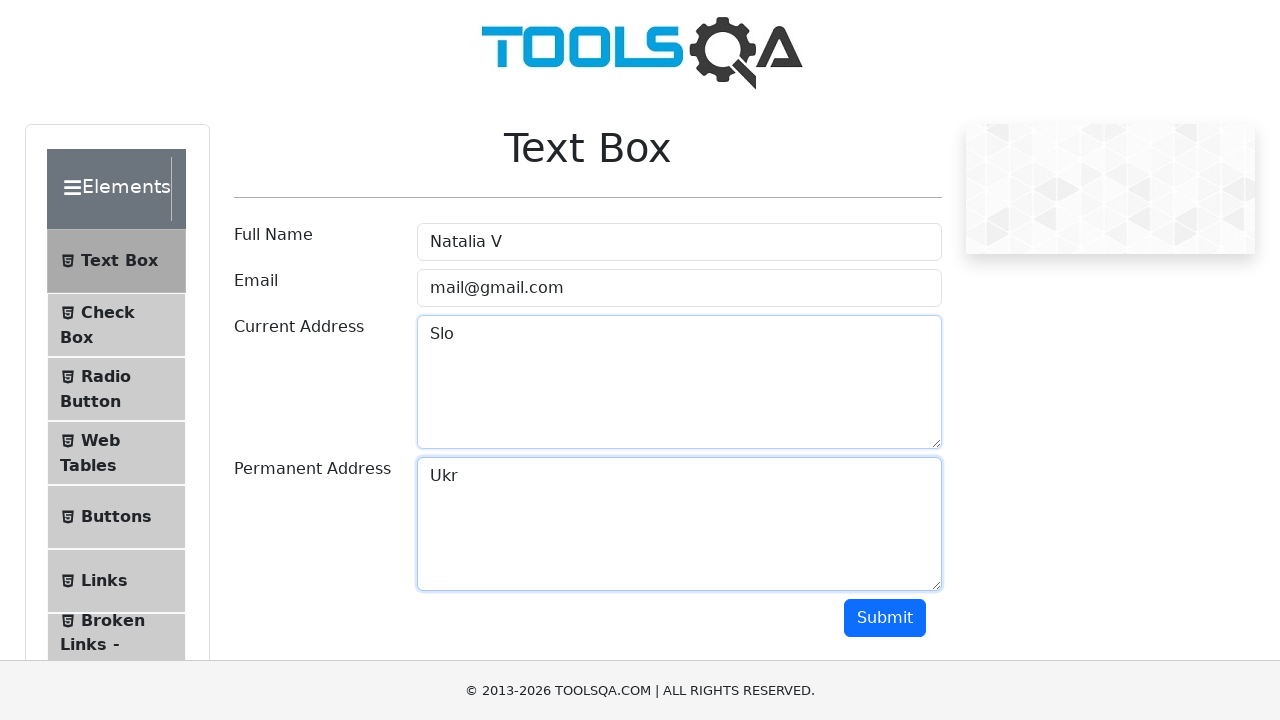

Scrolled down 450px to reveal submit button
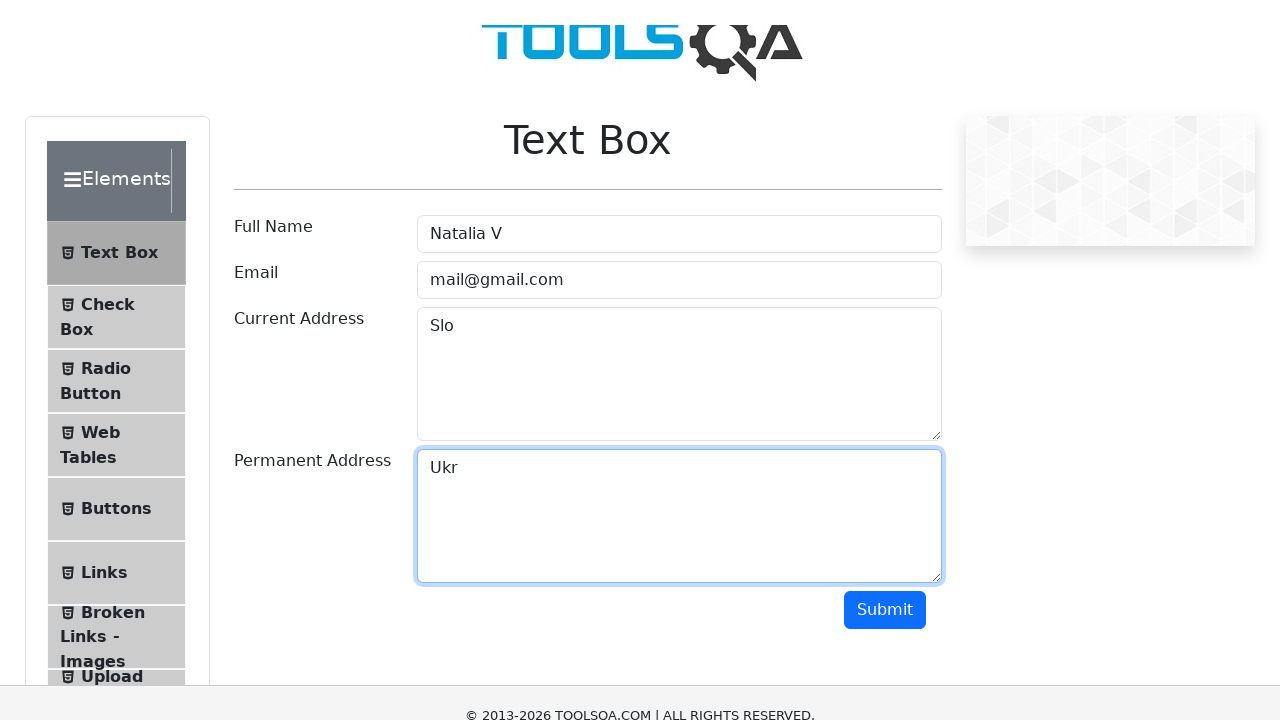

Clicked Submit button to submit form at (885, 168) on xpath=//button[@id='submit']
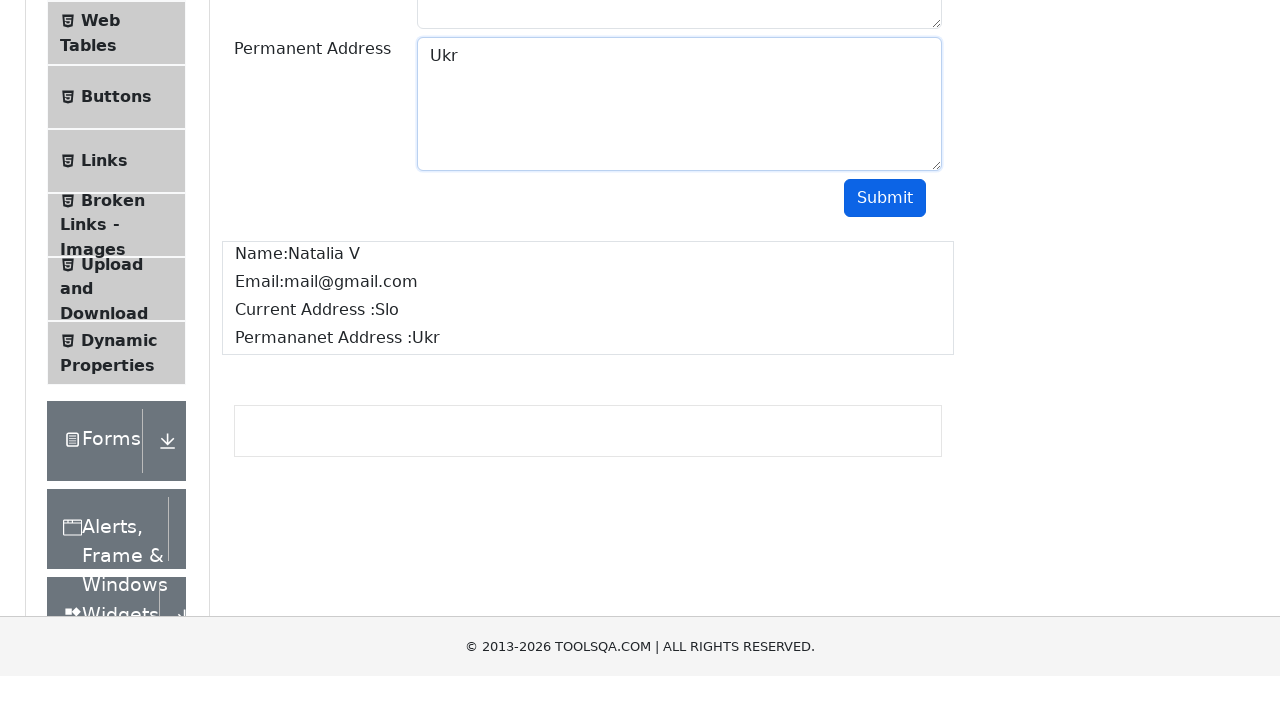

Form output appeared and name element loaded
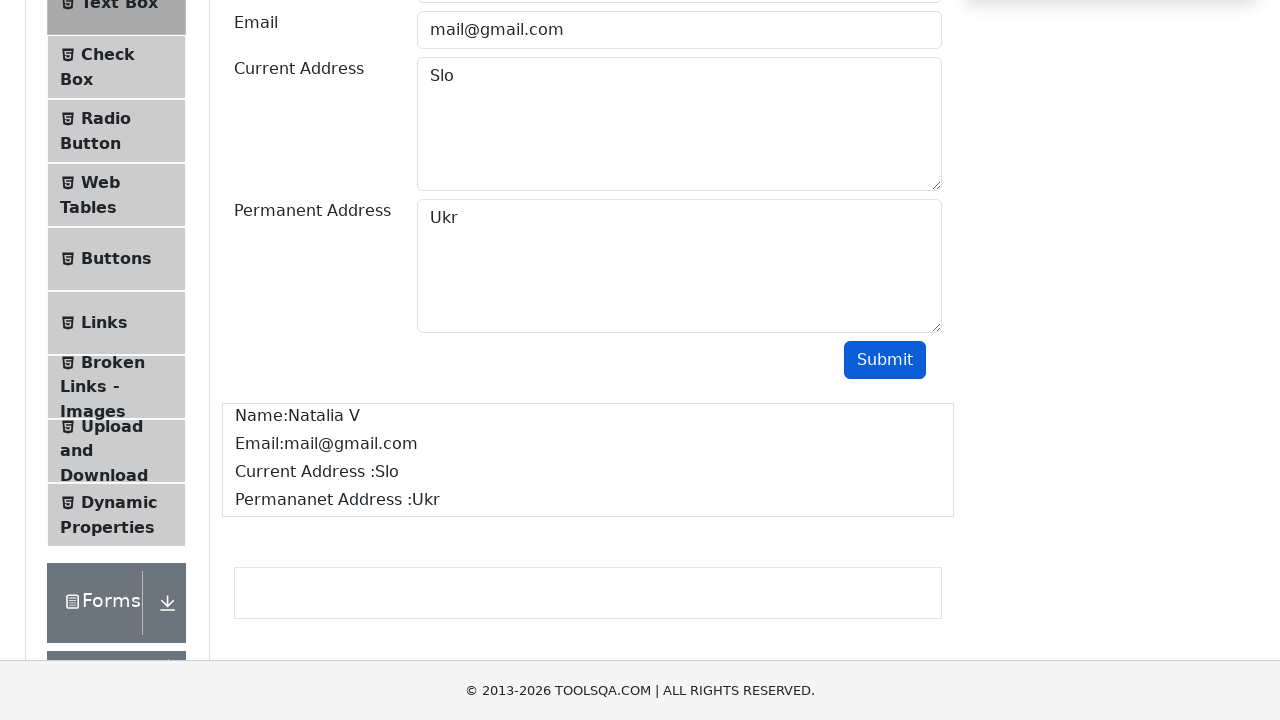

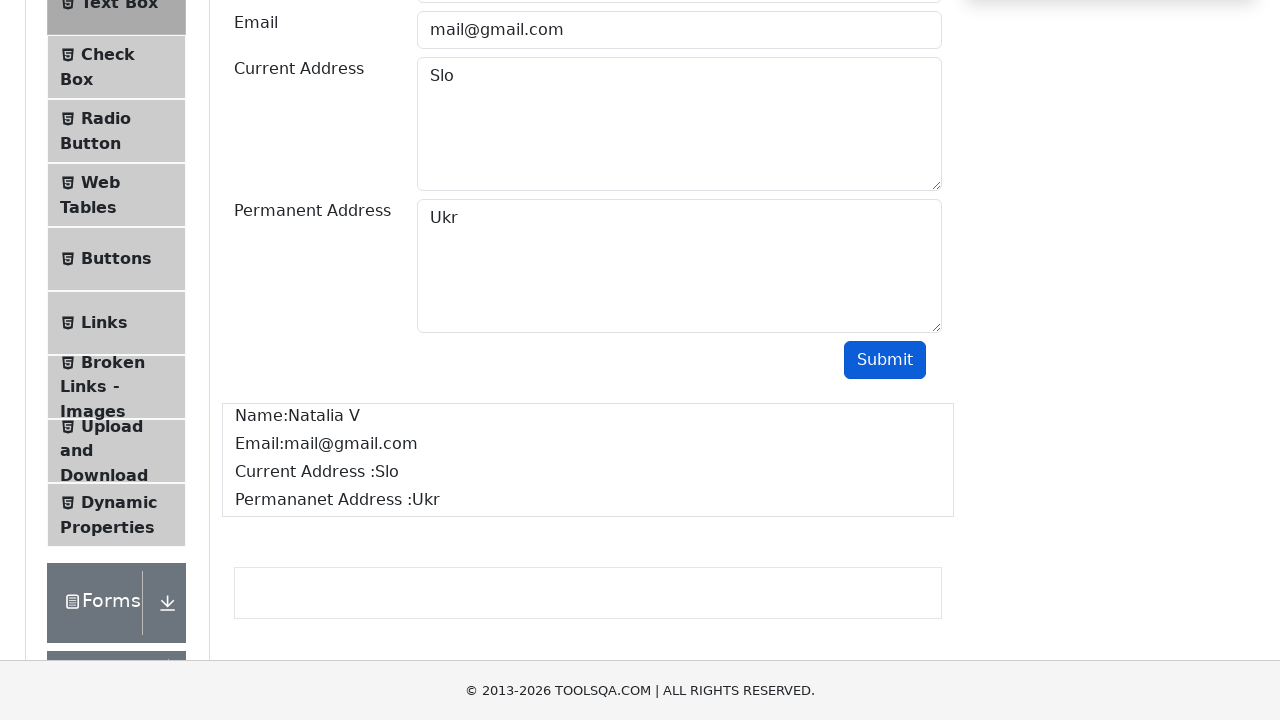